Tests the top navigation bar by clicking on Java language selector, APIs link, and GitHub link

Starting URL: https://playwright.dev/

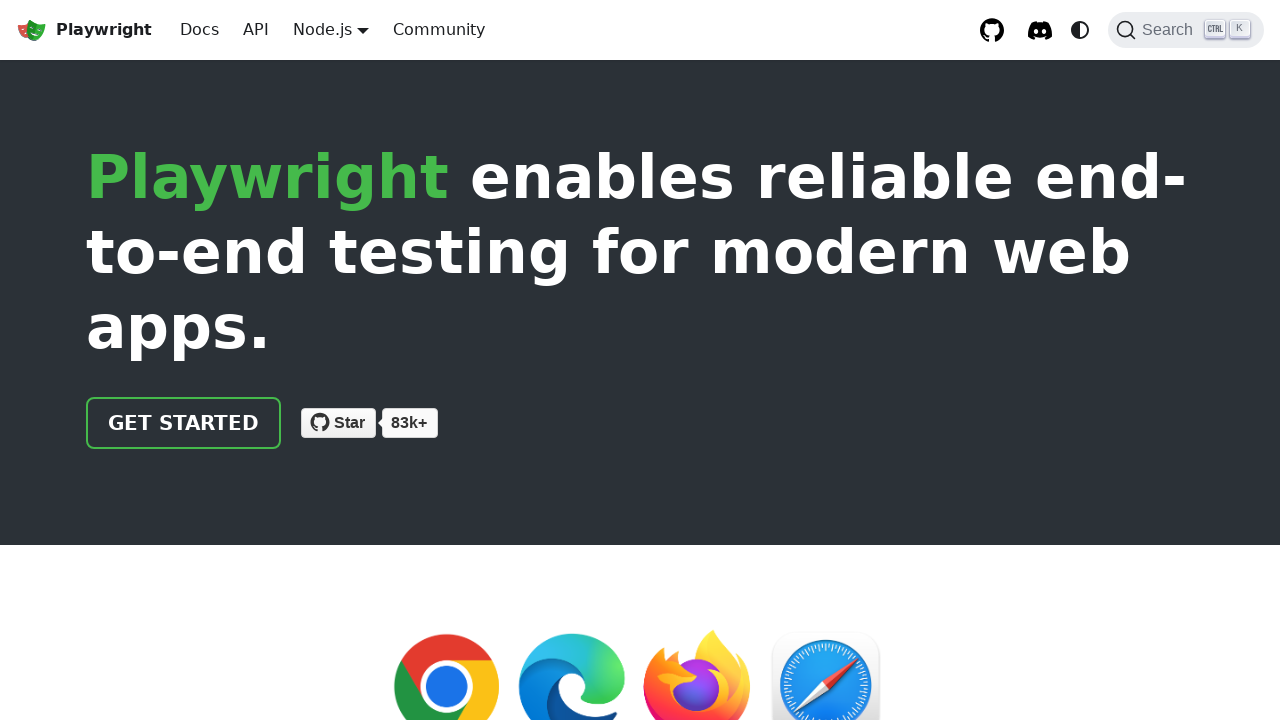

Clicked on Java language selector in top navigation bar at (331, 30) on a:has-text('Java'), .navbar__item:has-text('Java')
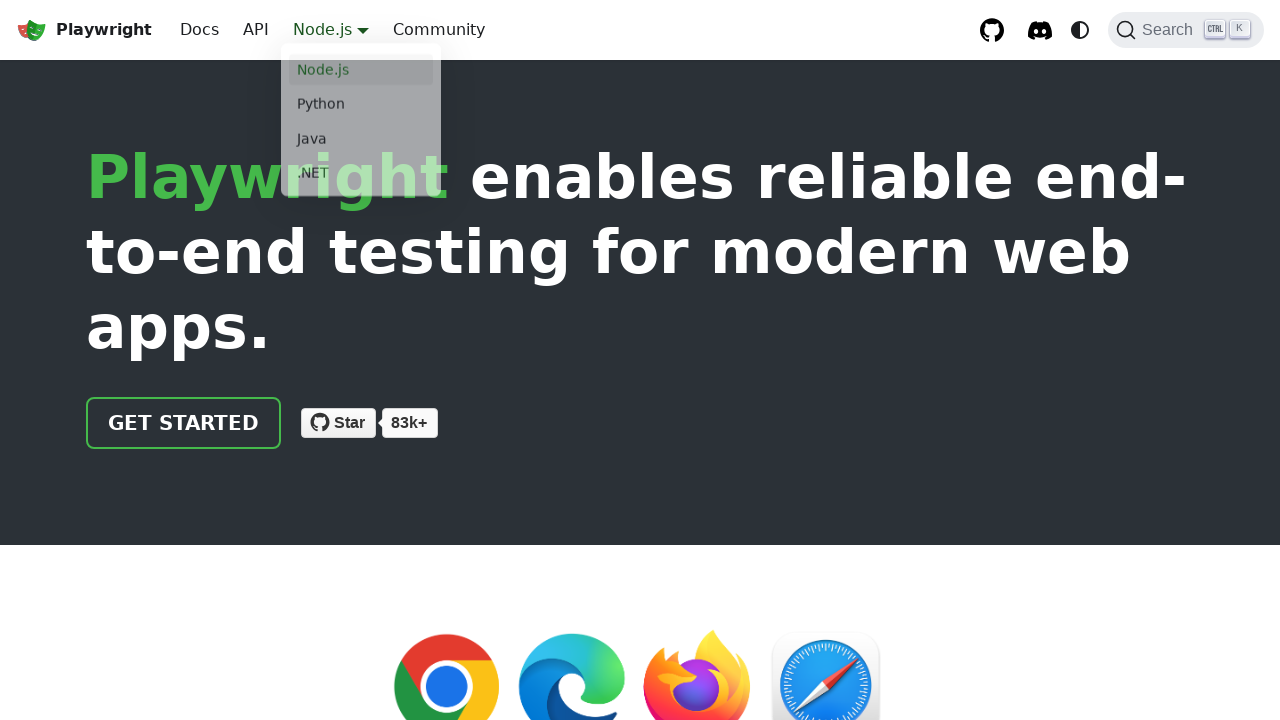

Clicked on APIs link in navigation at (256, 30) on a:has-text('API'), .navbar__link:has-text('API')
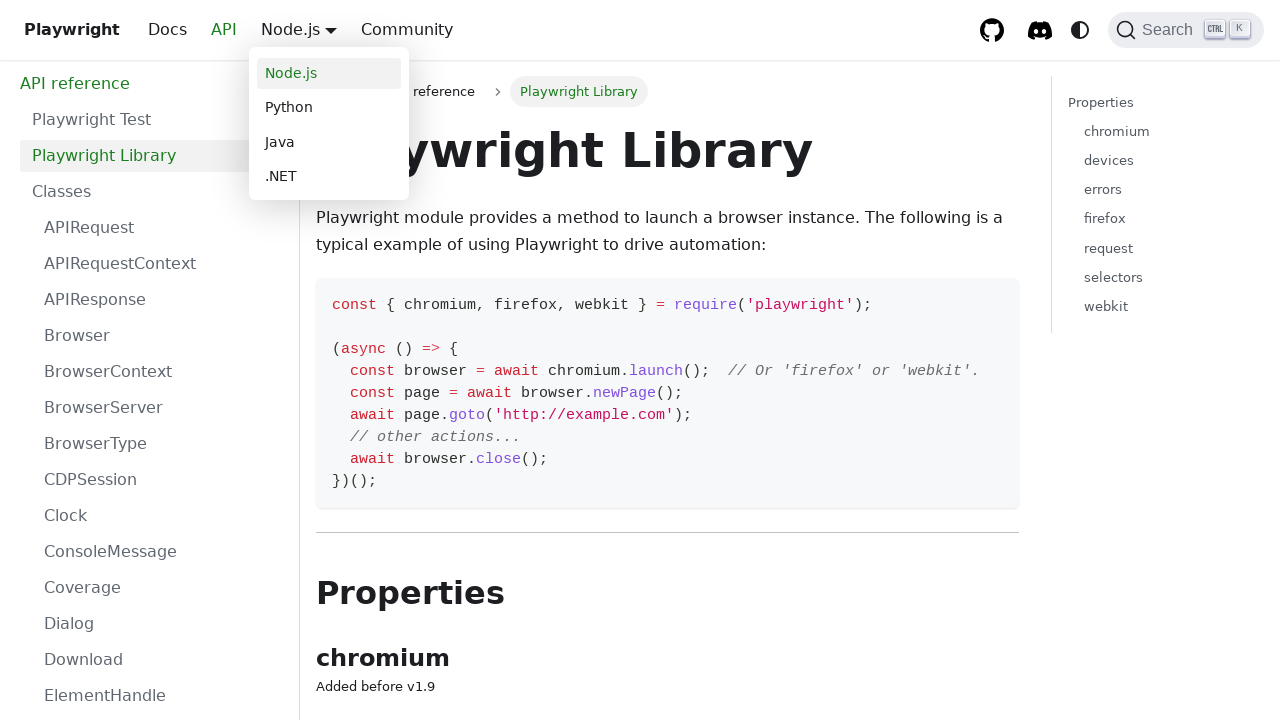

Clicked on GitHub link in navigation at (992, 30) on a[href*='github.com/microsoft/playwright'], a:has-text('GitHub'), .navbar__item[
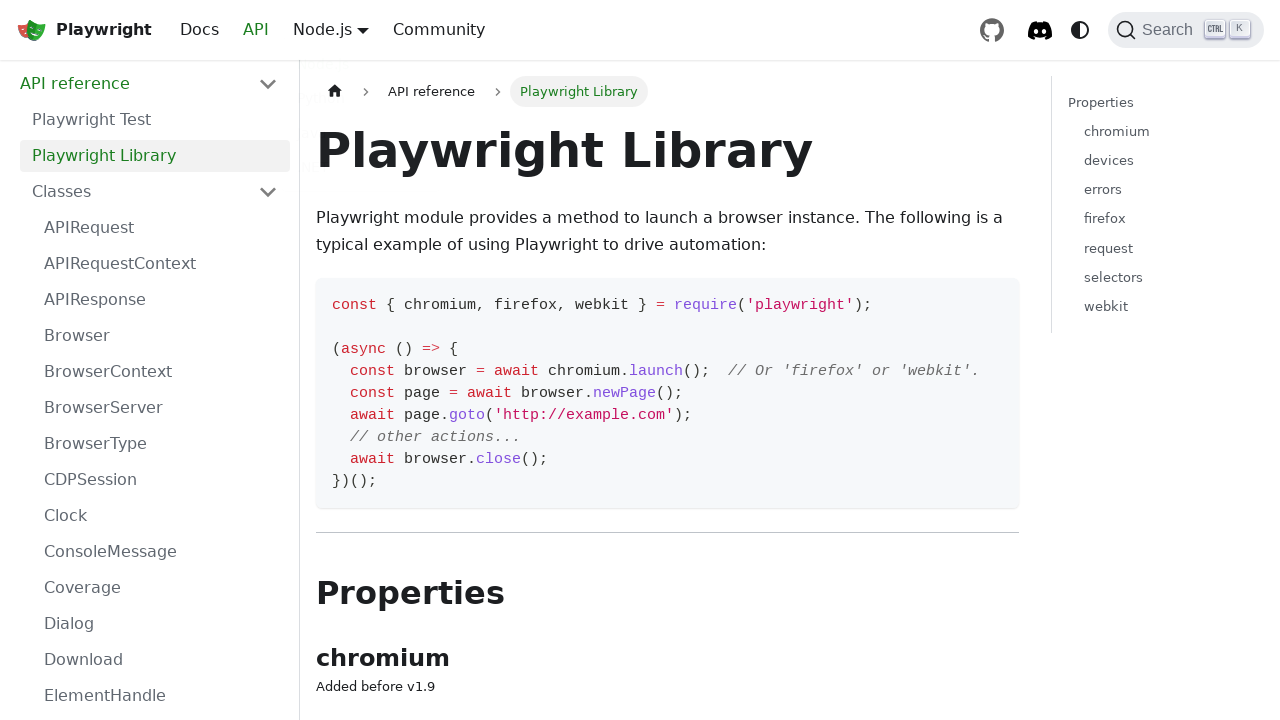

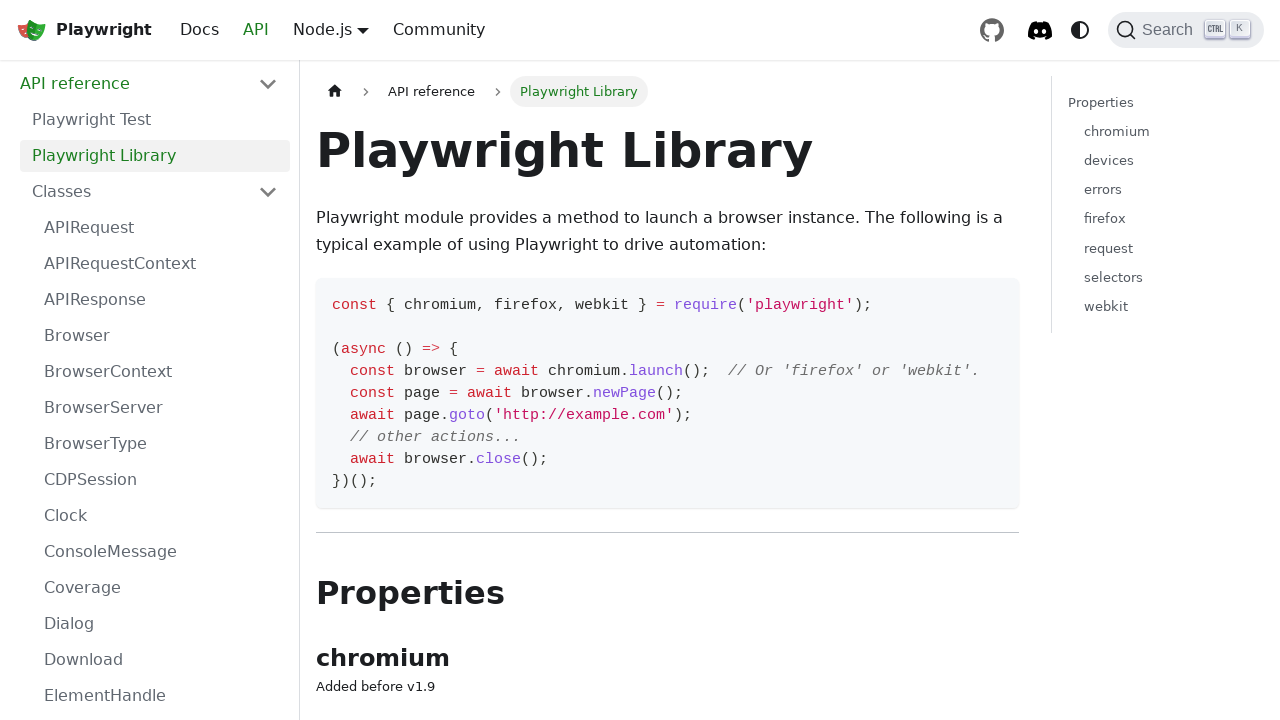